Navigates to the Housing.com homepage and waits for the page to load. This is a minimal test that simply verifies the page is accessible.

Starting URL: https://housing.com/

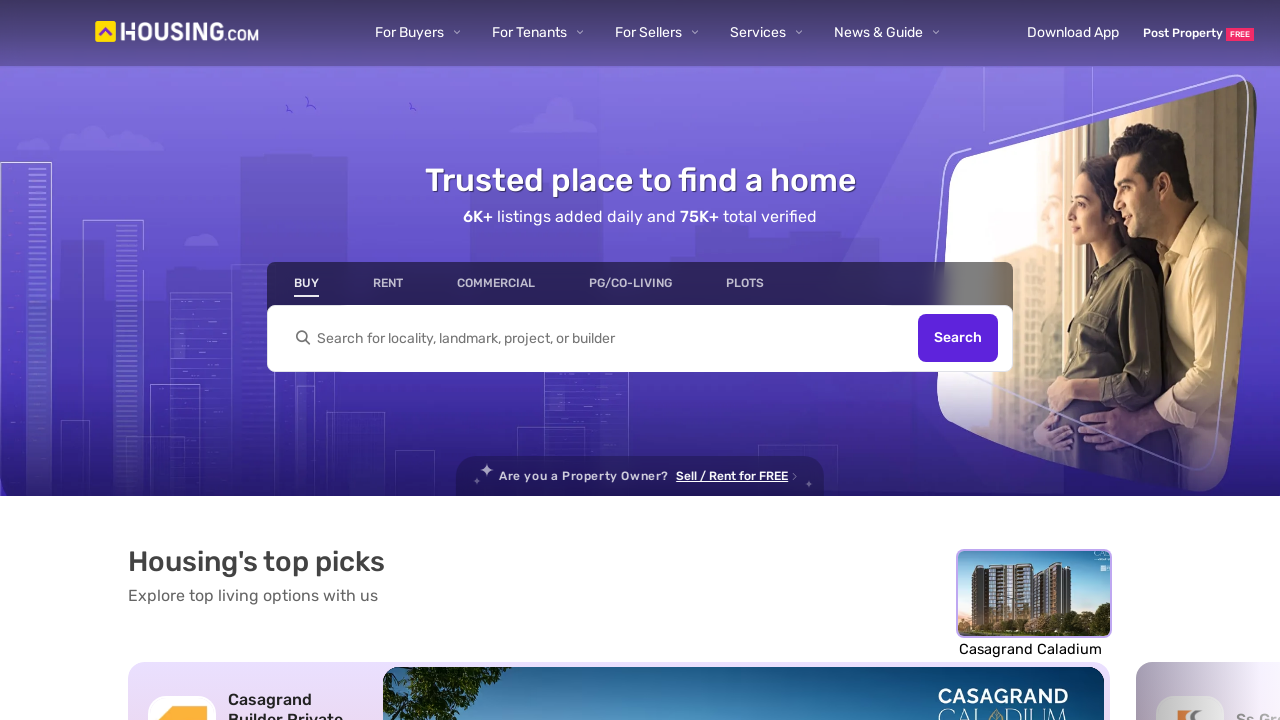

Navigated to Housing.com homepage
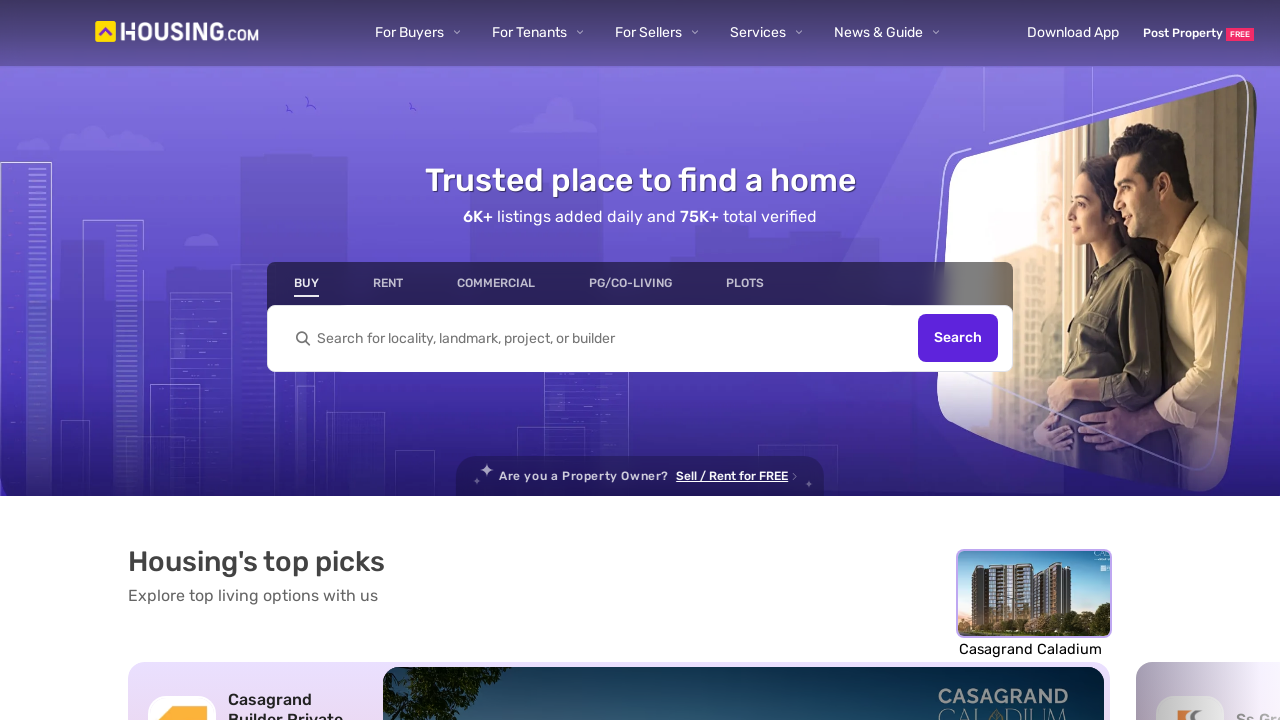

Page fully loaded - networkidle state reached
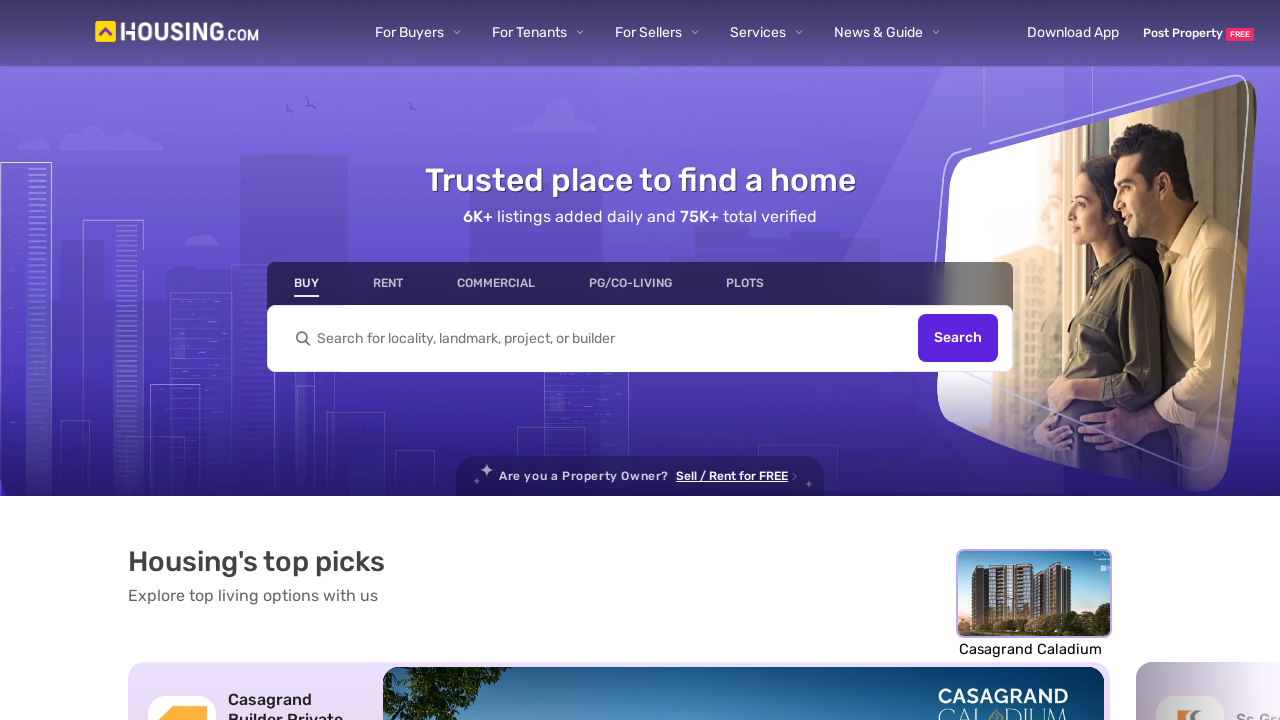

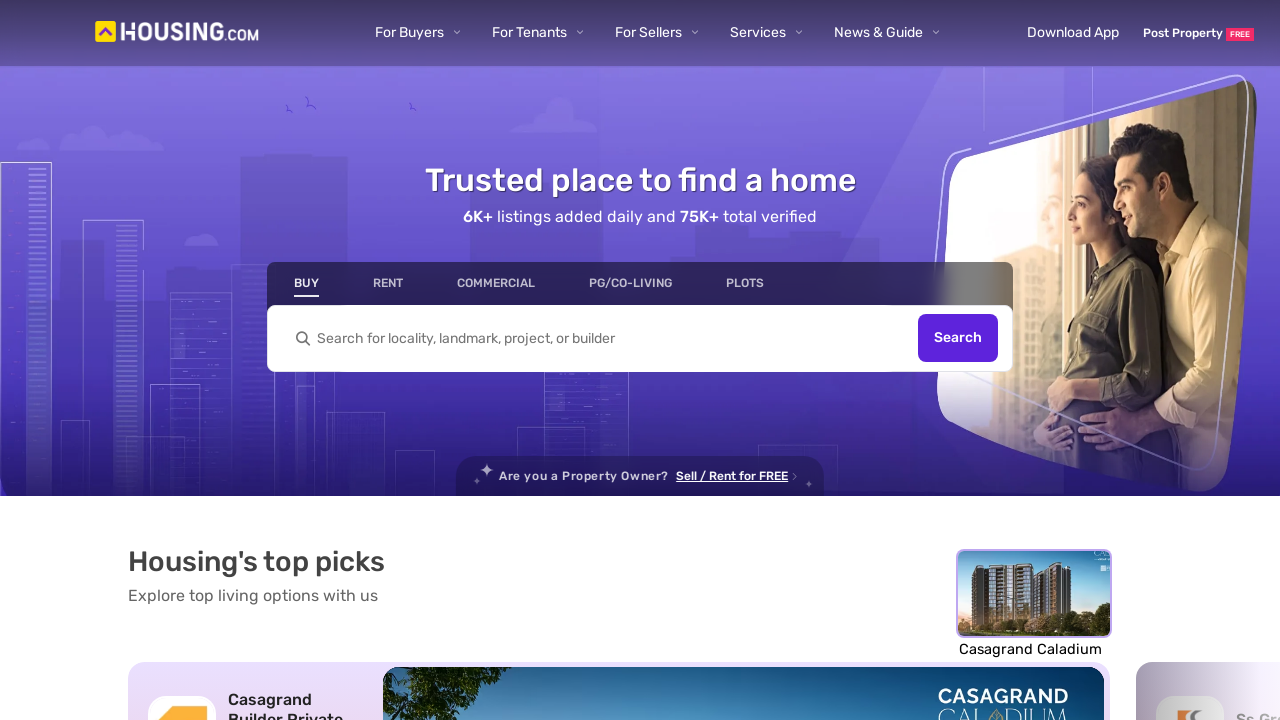